Fills out a practice form on DemoQA website with randomly generated personal information, including name, gender, email, phone, date of birth, hobbies, and address, then submits the form and verifies the submission confirmation.

Starting URL: https://demoqa.com/automation-practice-form

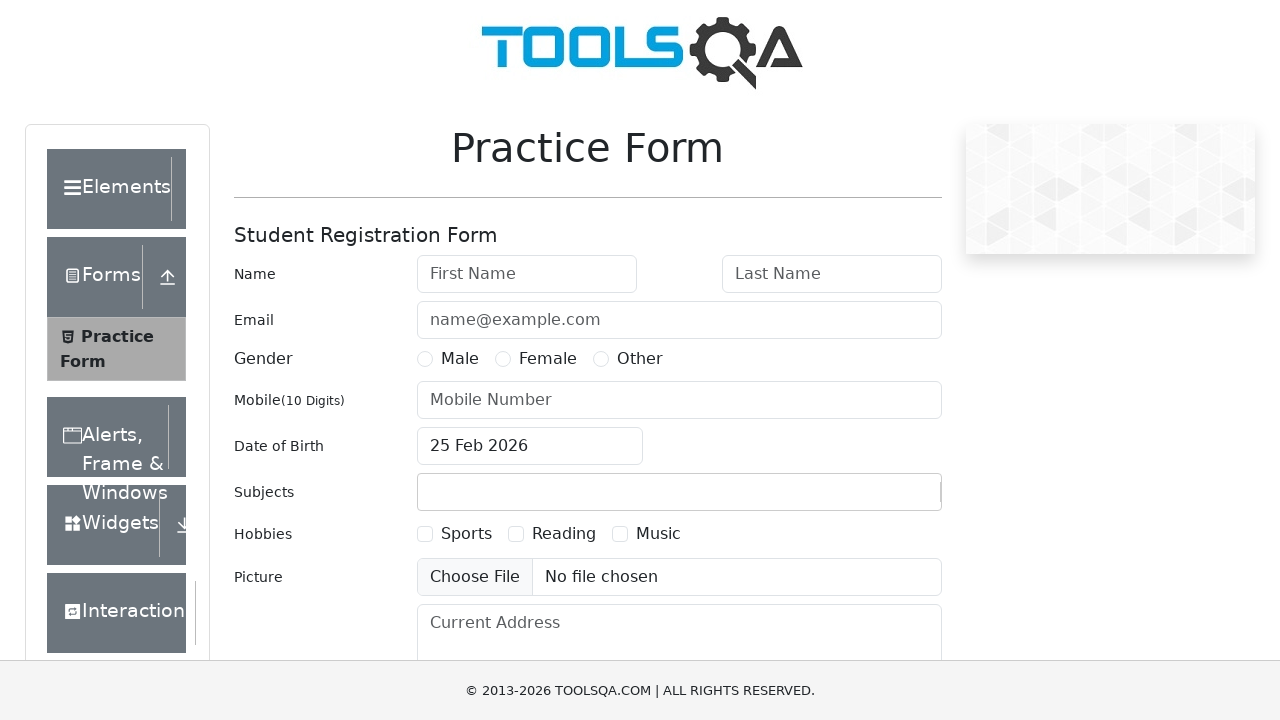

Filled first name field with 'John' on #firstName
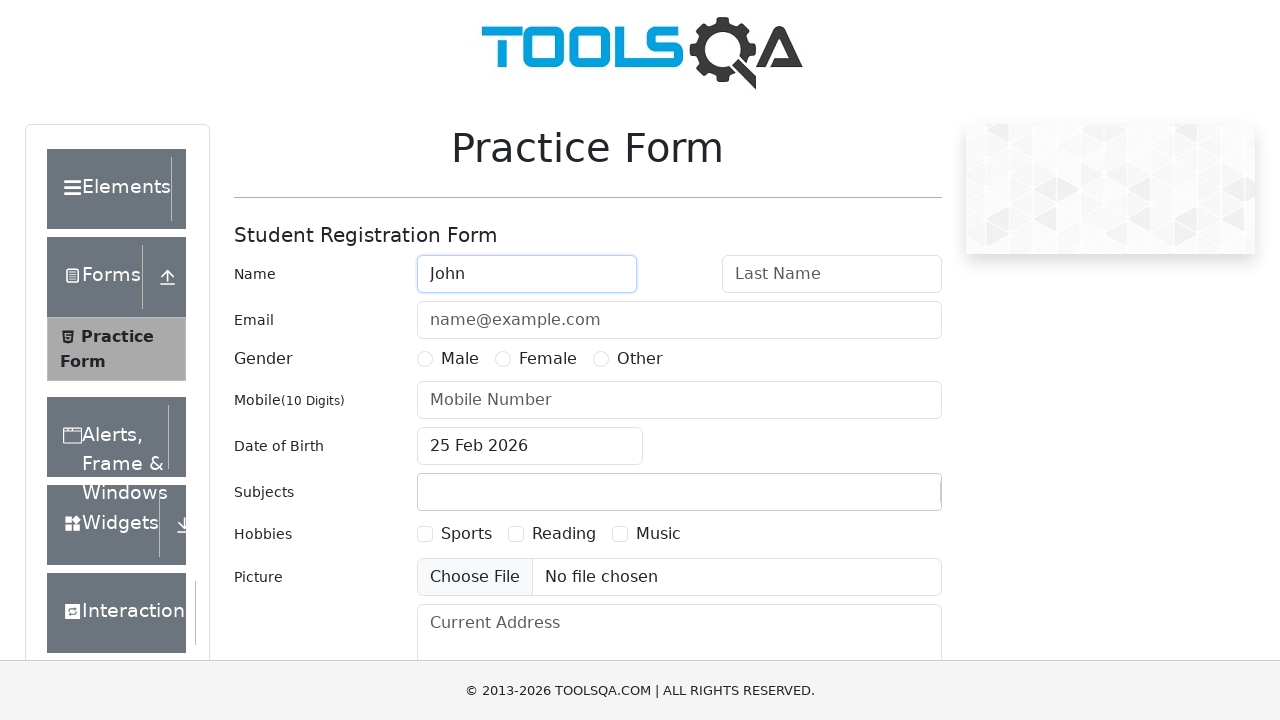

Filled last name field with 'Smith' on #lastName
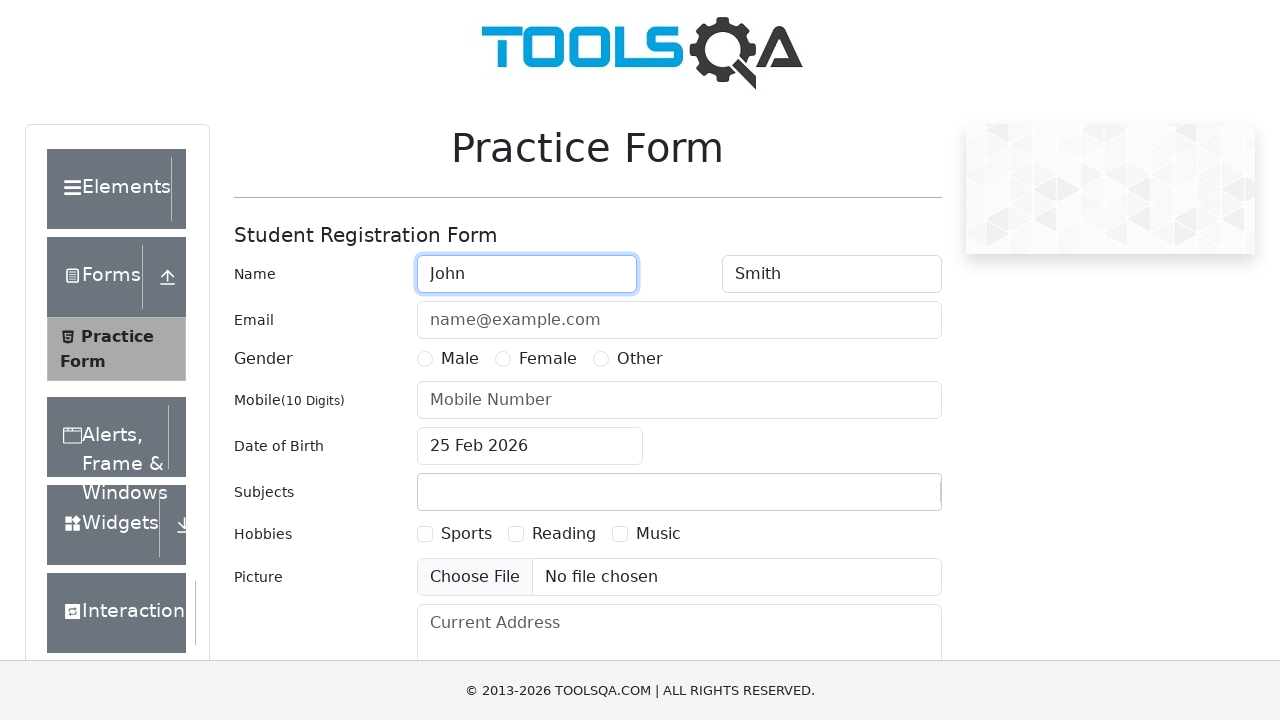

Selected 'Other' gender option at (640, 359) on label[for='gender-radio-3']
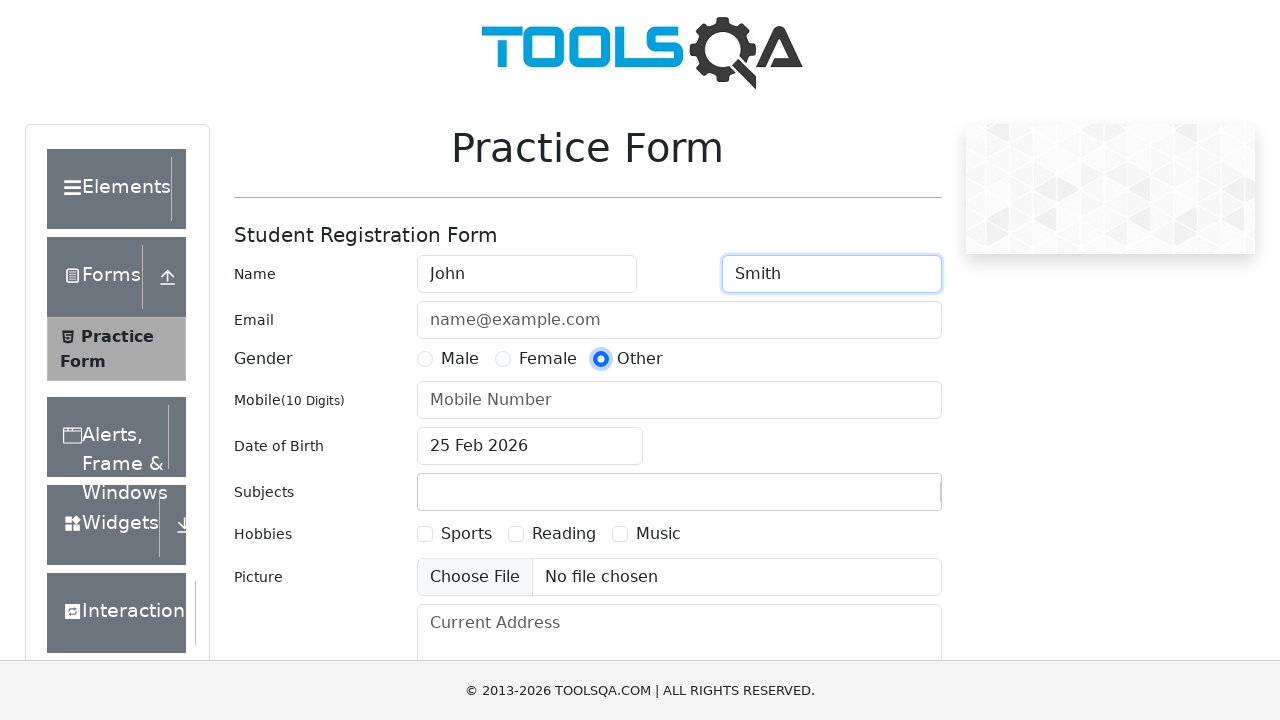

Filled email field with 'john.smith201@mail.com' on #userEmail
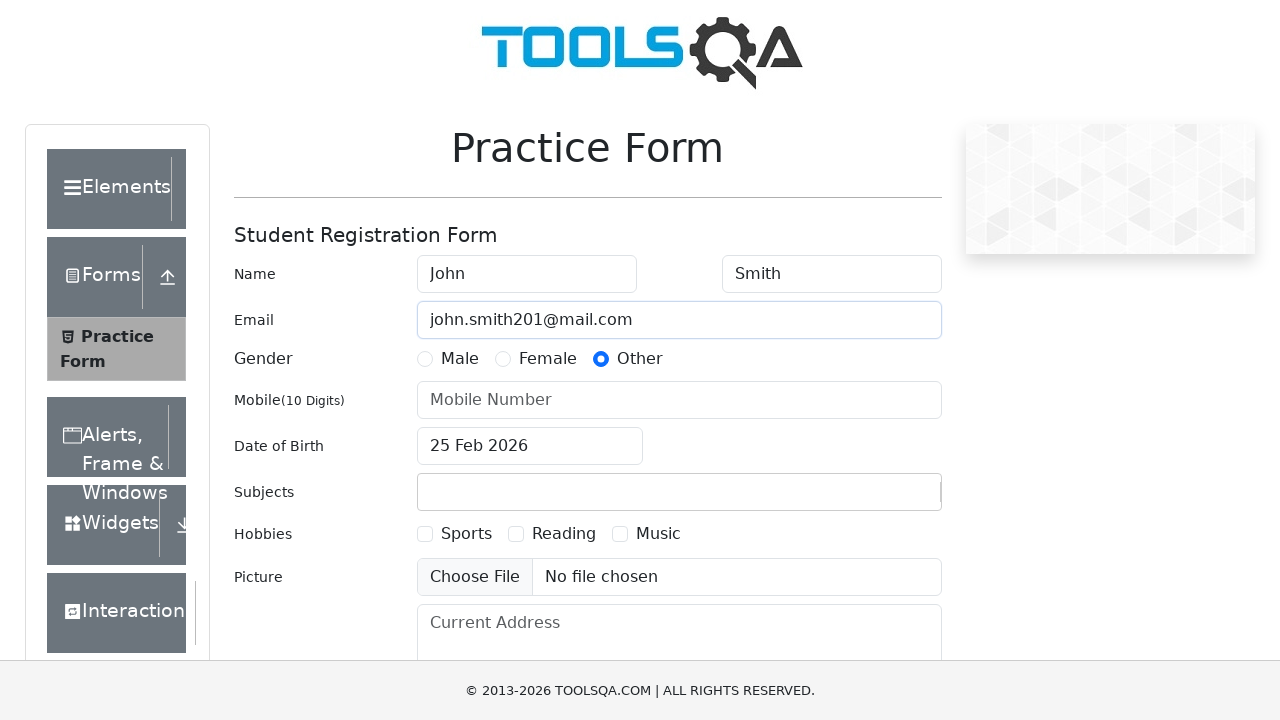

Filled phone number field with '4915392290' on #userNumber
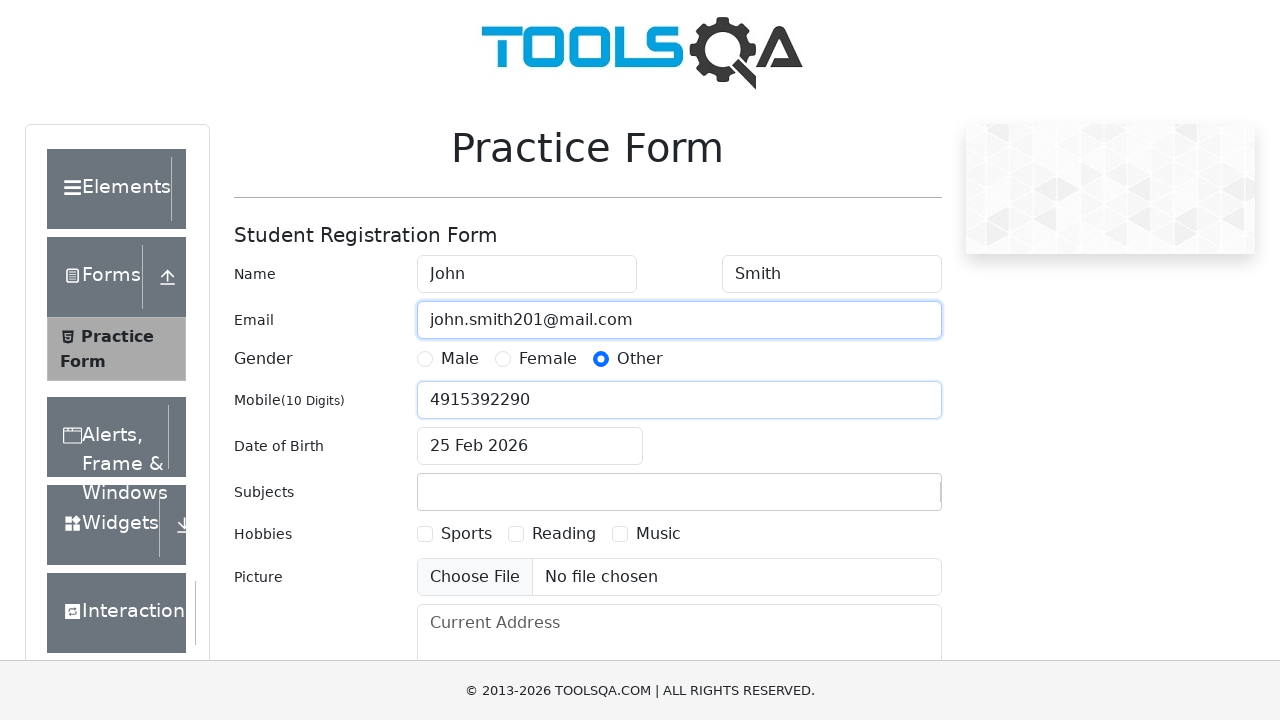

Clicked date of birth input field to open date picker at (530, 446) on #dateOfBirthInput
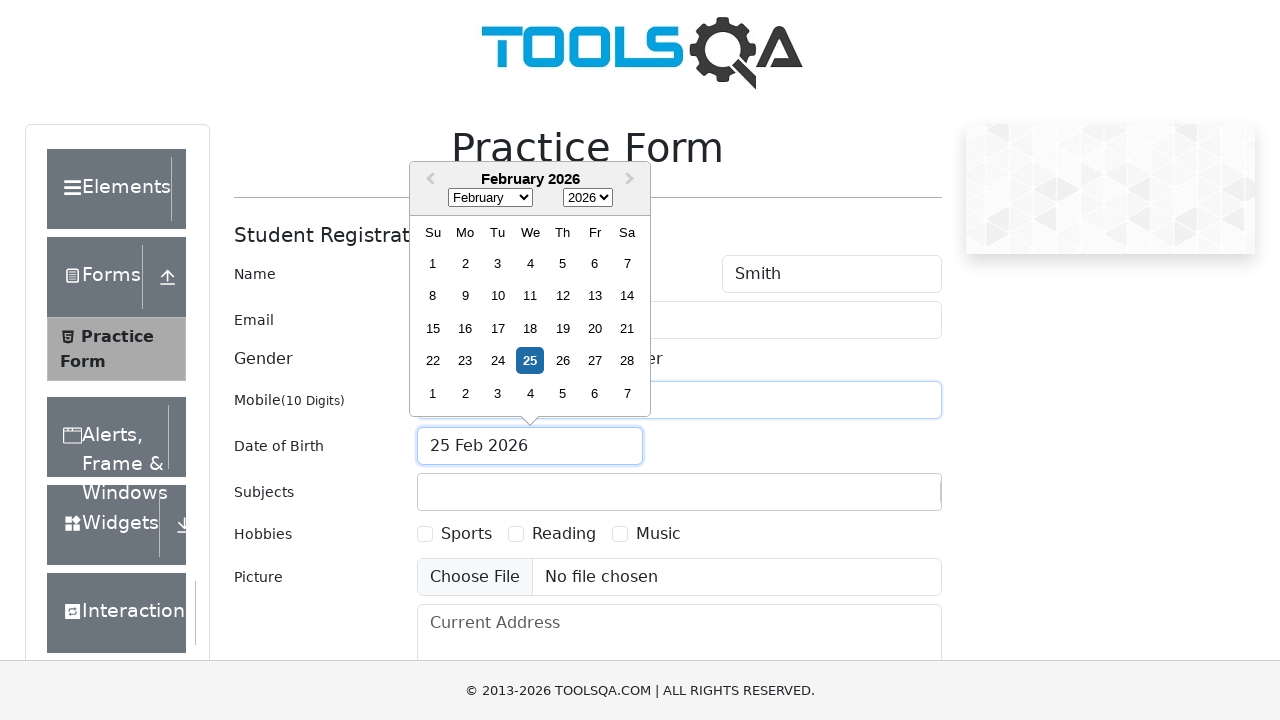

Selected January as birth month on .react-datepicker__month-select
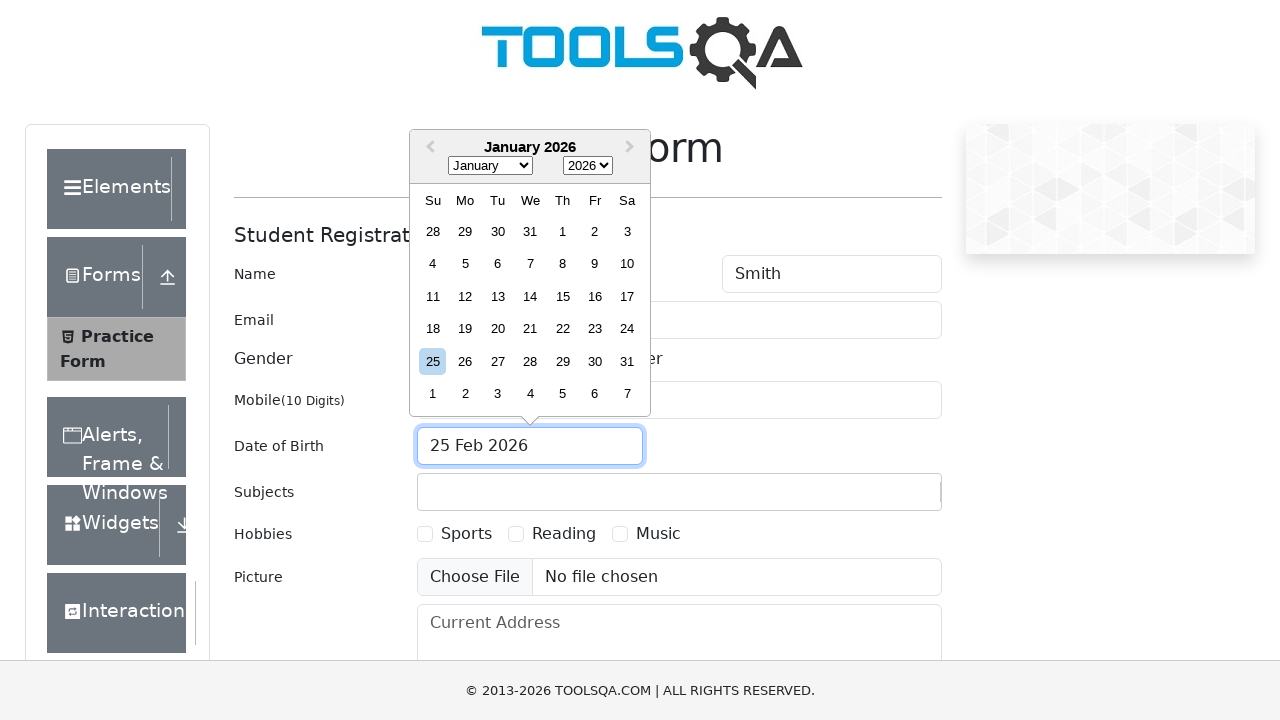

Selected 1999 as birth year on .react-datepicker__year-select
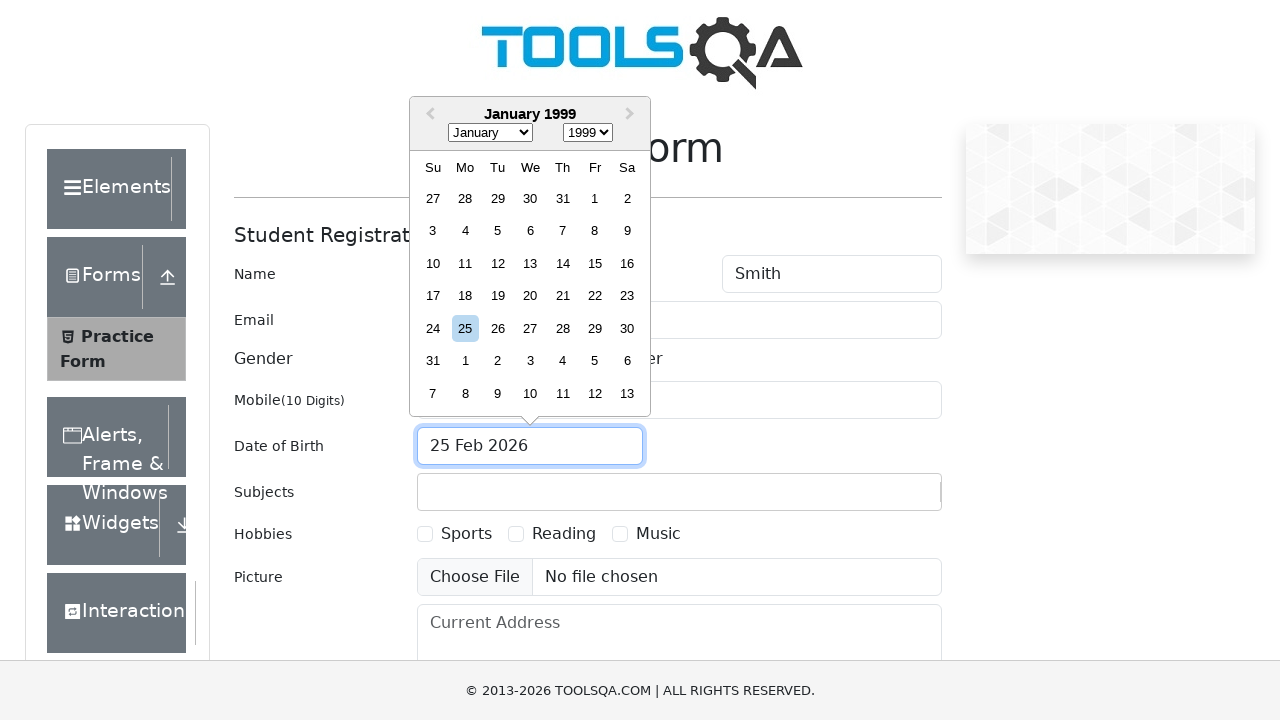

Selected 15th day as date of birth at (595, 263) on xpath=//div[contains(@class, 'react-datepicker__day') and text()='15']
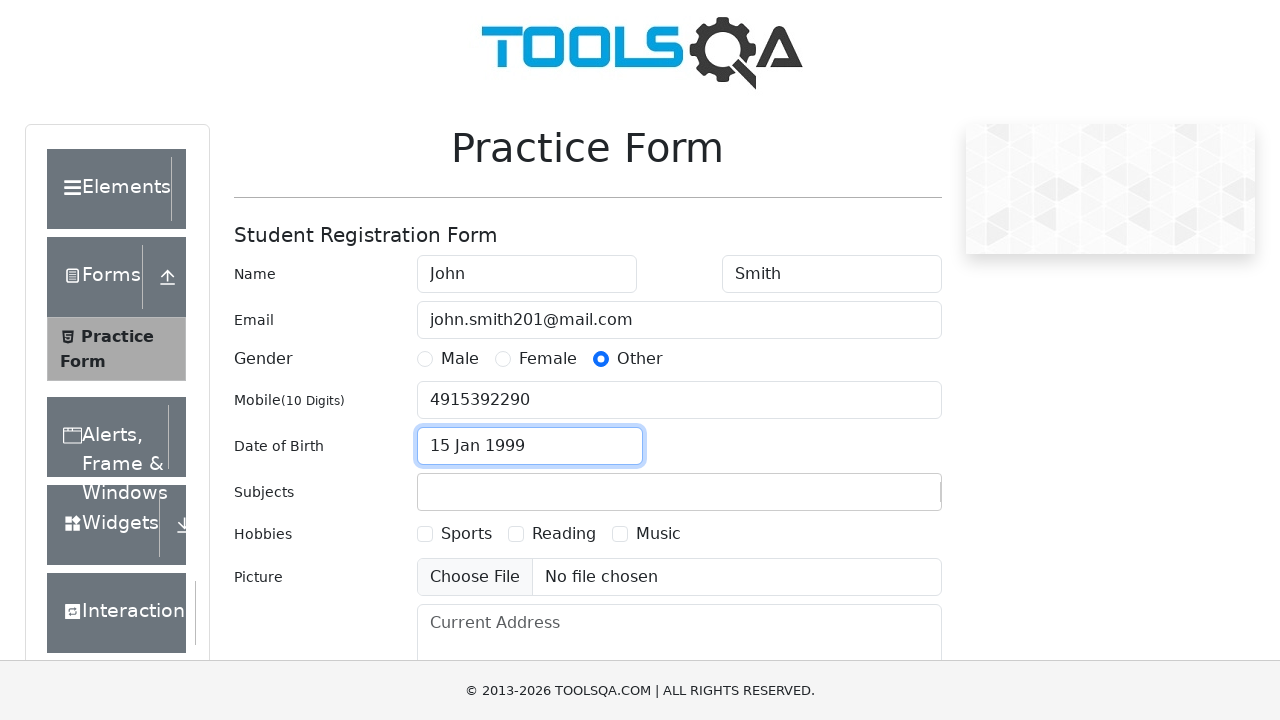

Selected 'Music' hobby checkbox at (658, 534) on label[for='hobbies-checkbox-3']
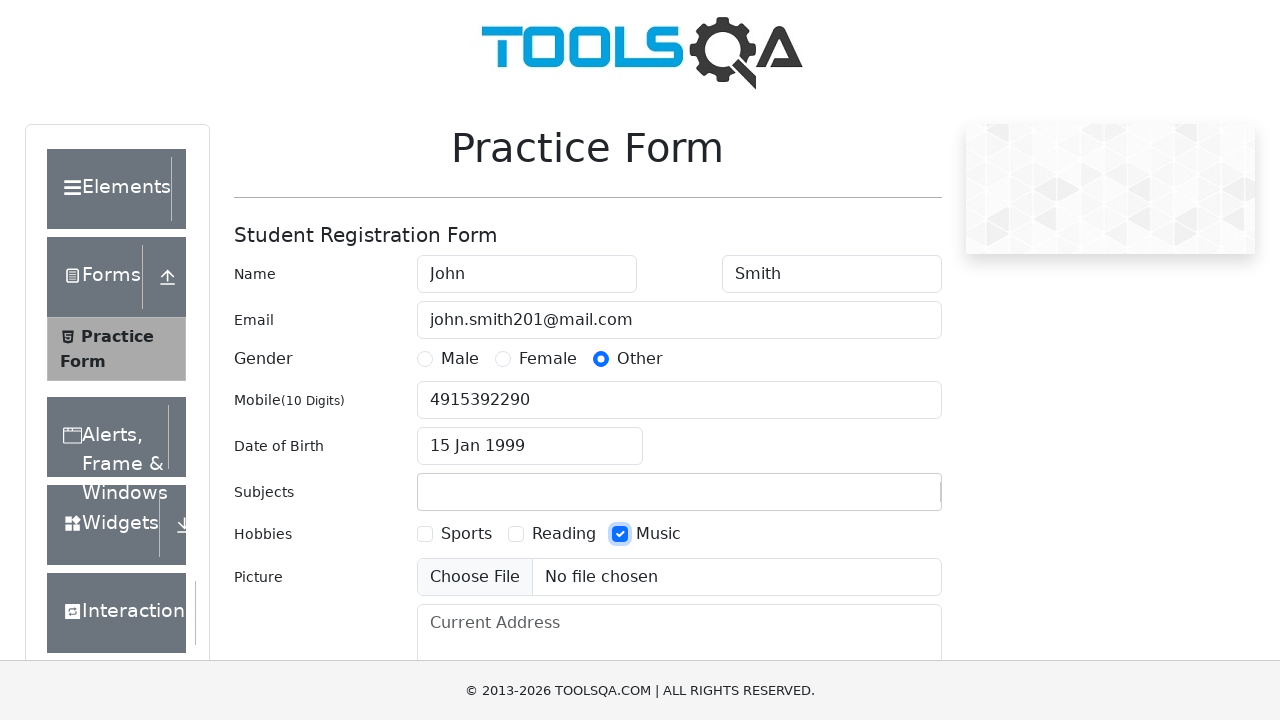

Filled current address field with '123 Main Street / New York' on #currentAddress
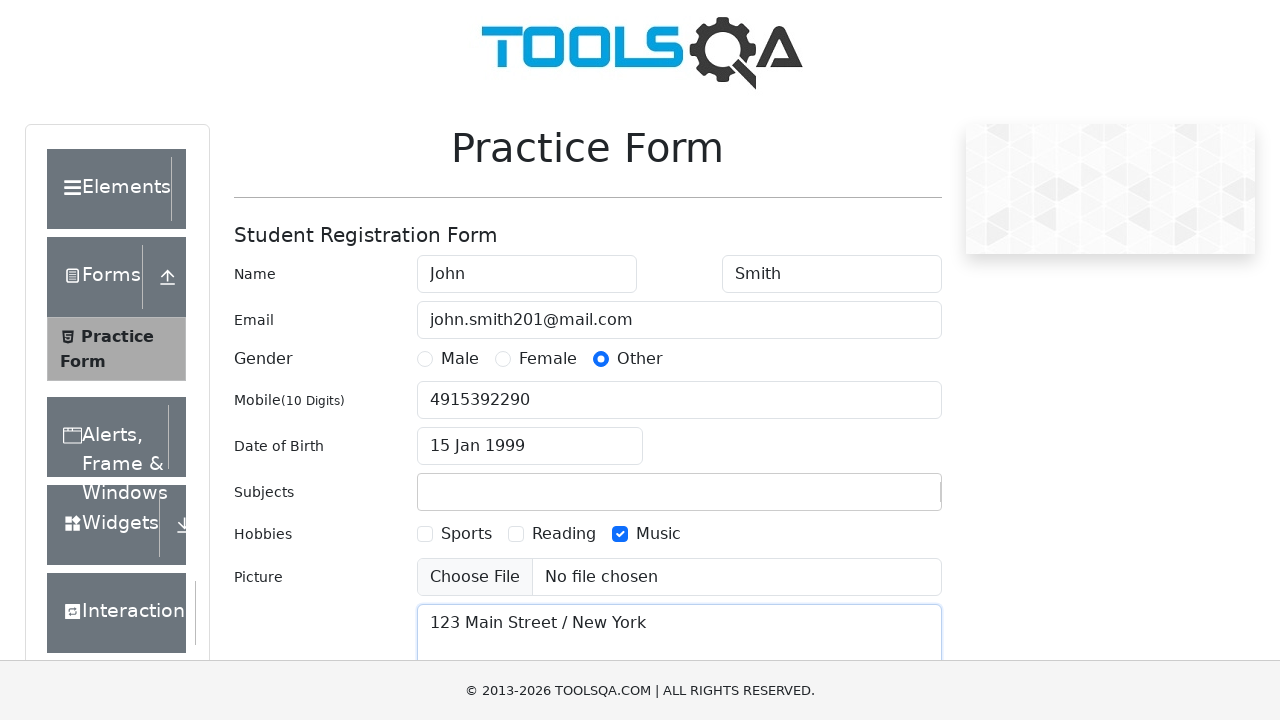

Clicked submit button to submit the practice form at (885, 499) on #submit
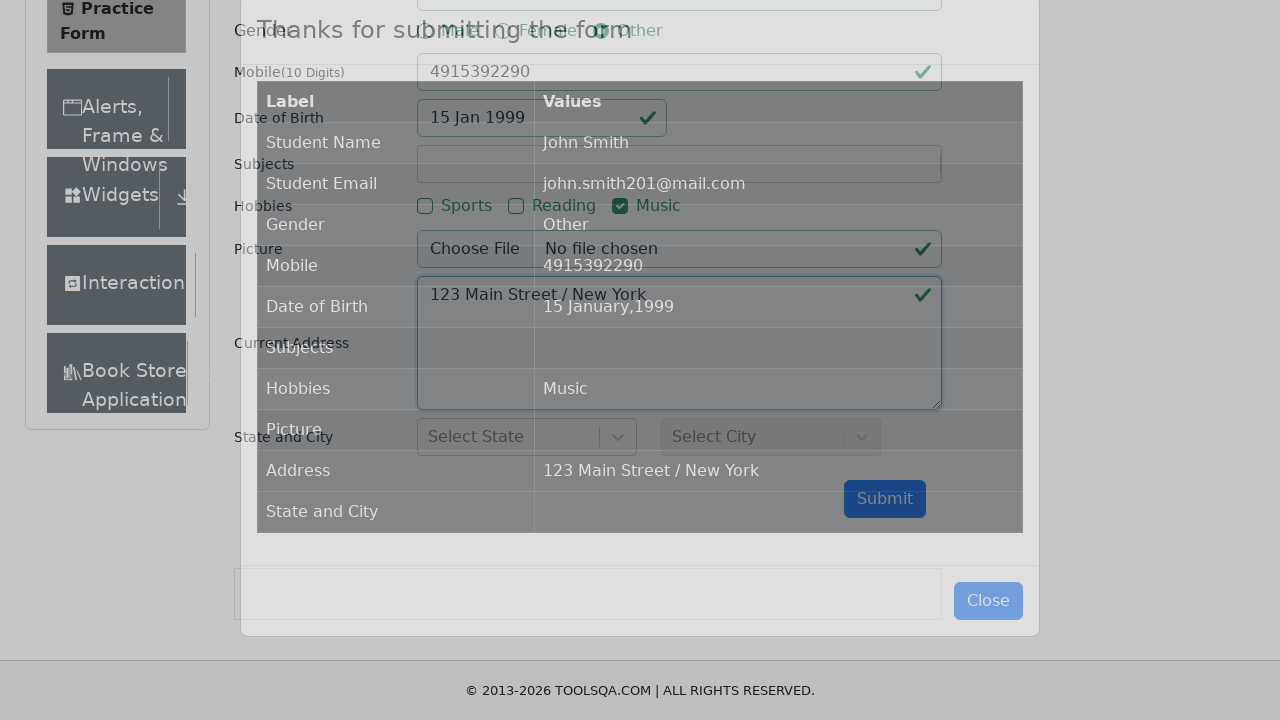

Form submission confirmation modal appeared
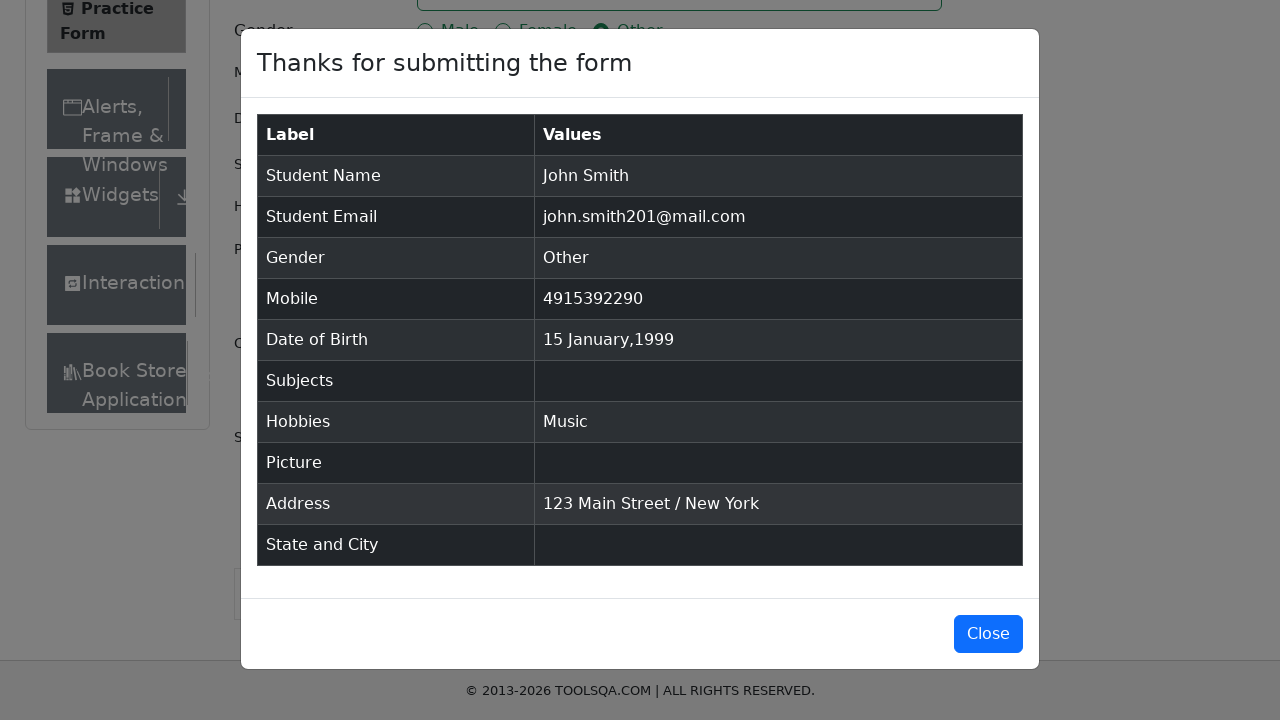

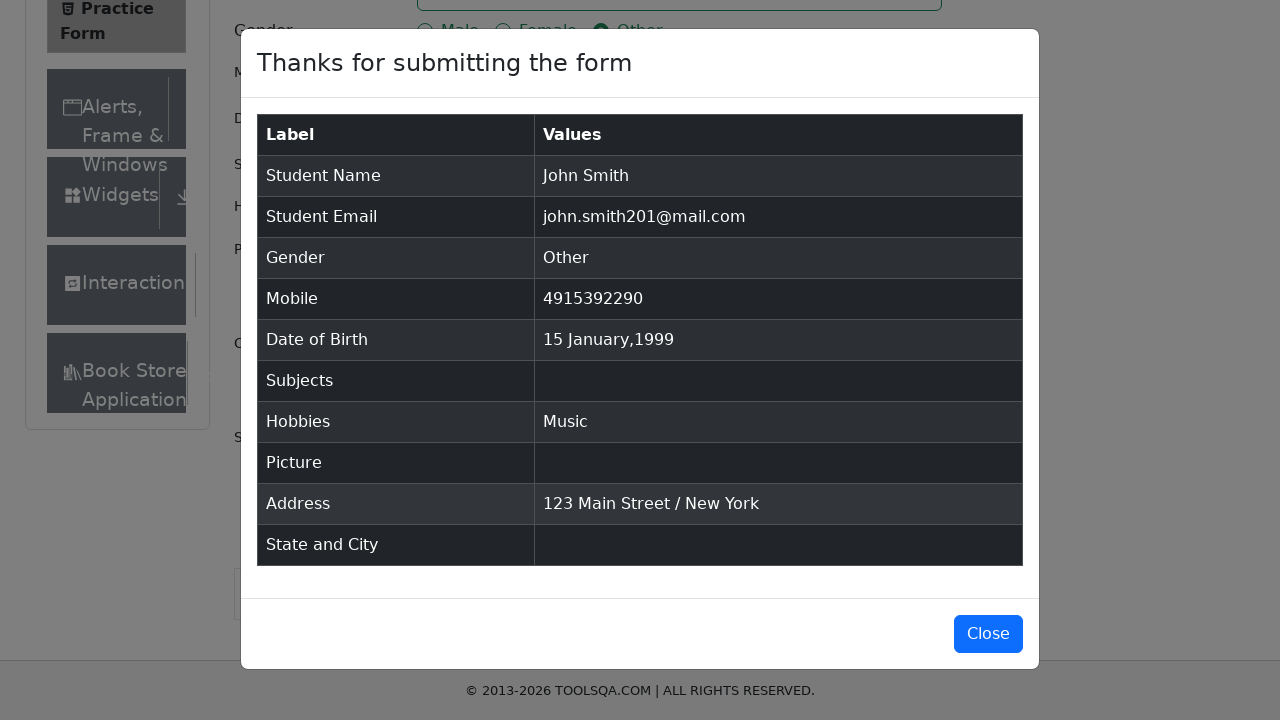